Tests the ring customization interface by clicking through various configuration options including size, thickness, width, shape, and detail selectors.

Starting URL: http://ring.shapewright.com/

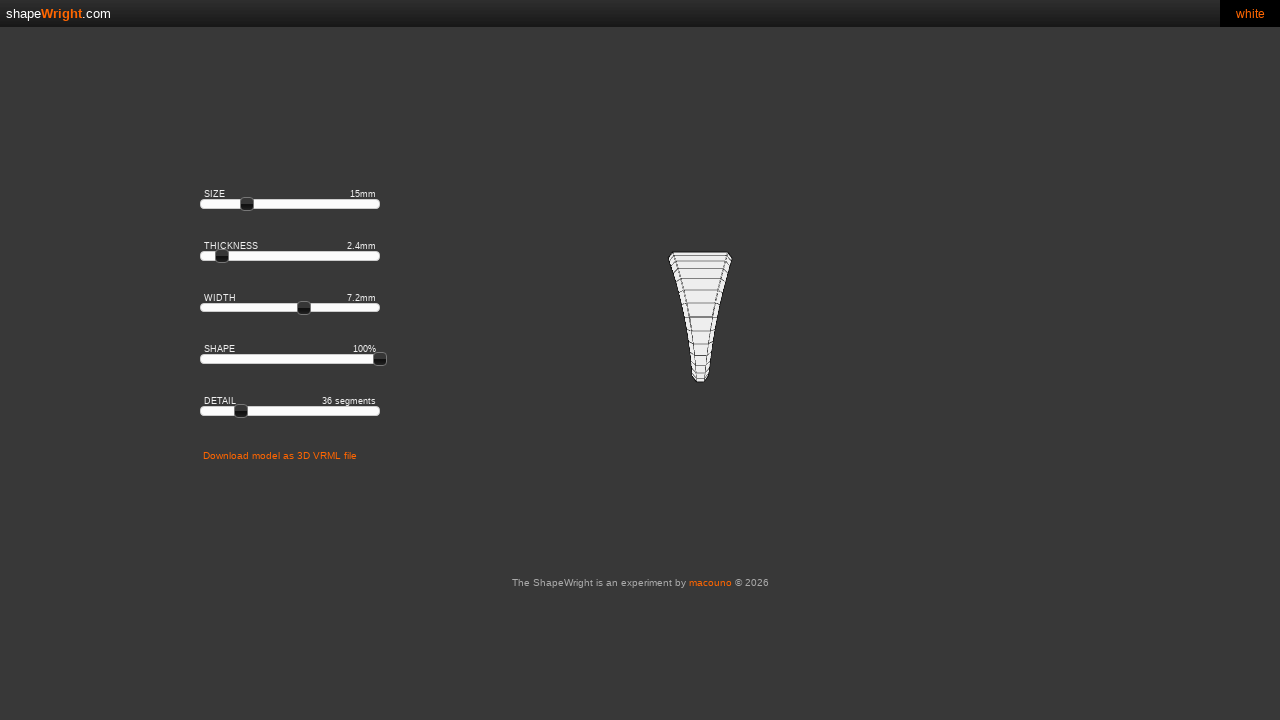

Clicked on size selector at (290, 204) on #size
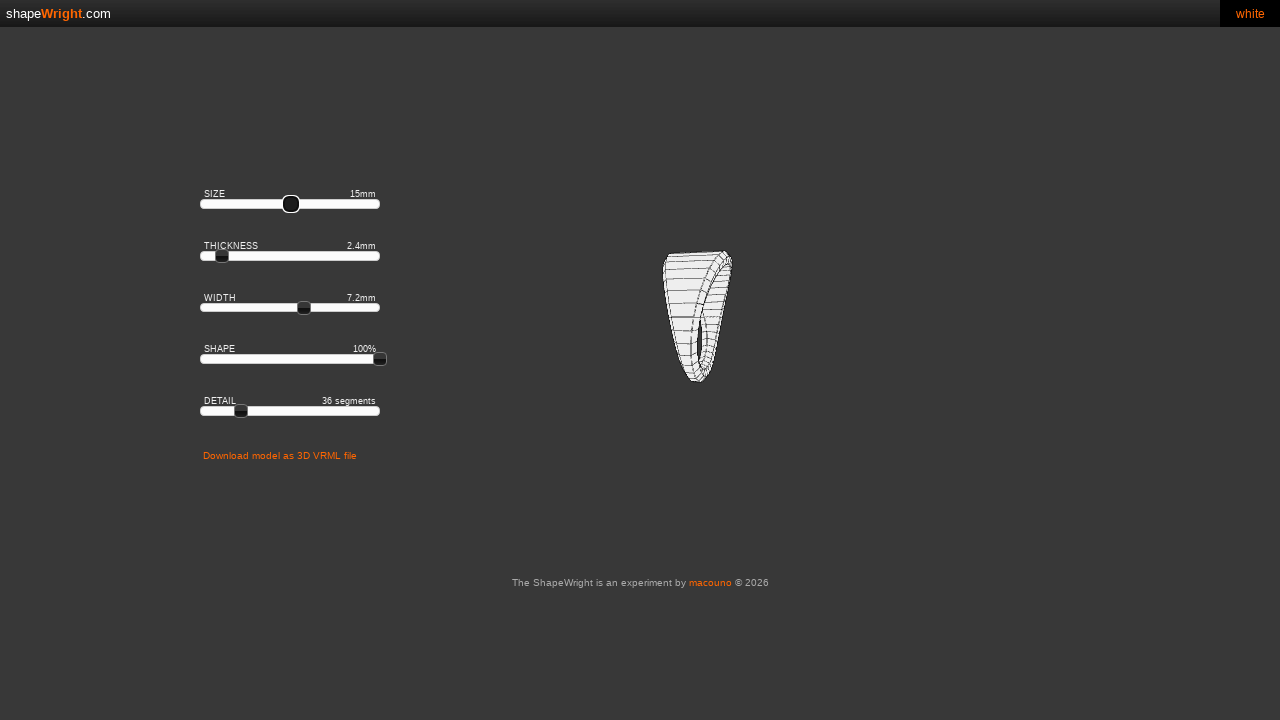

Clicked on thickness option link at (222, 256) on #thickness >> internal:role=link
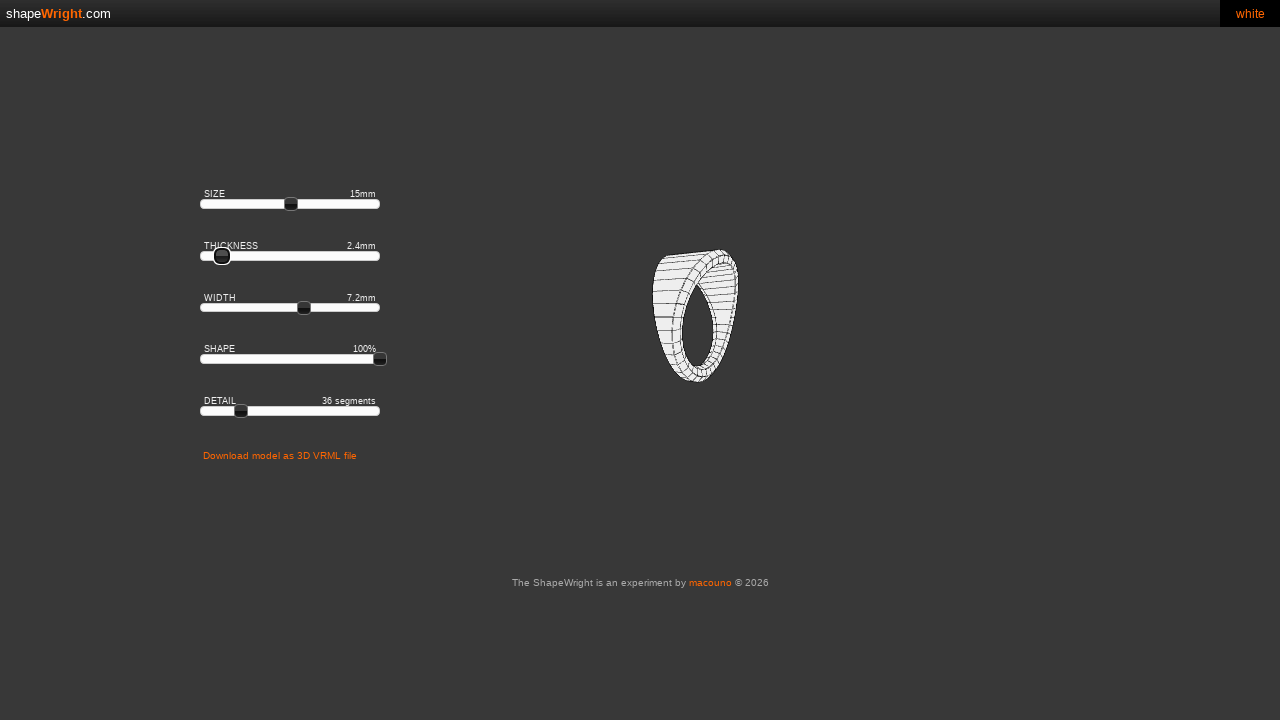

Clicked on width option link at (304, 308) on #width >> internal:role=link
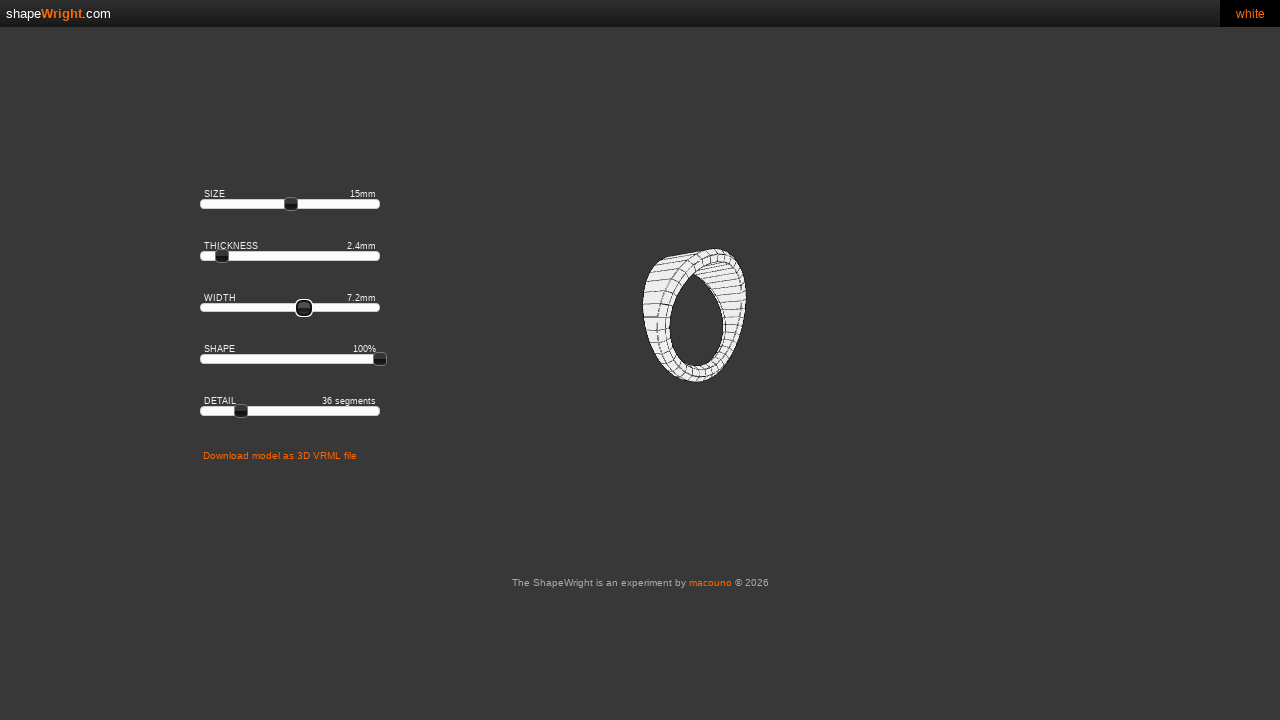

Clicked on shape selector at (290, 359) on #shape
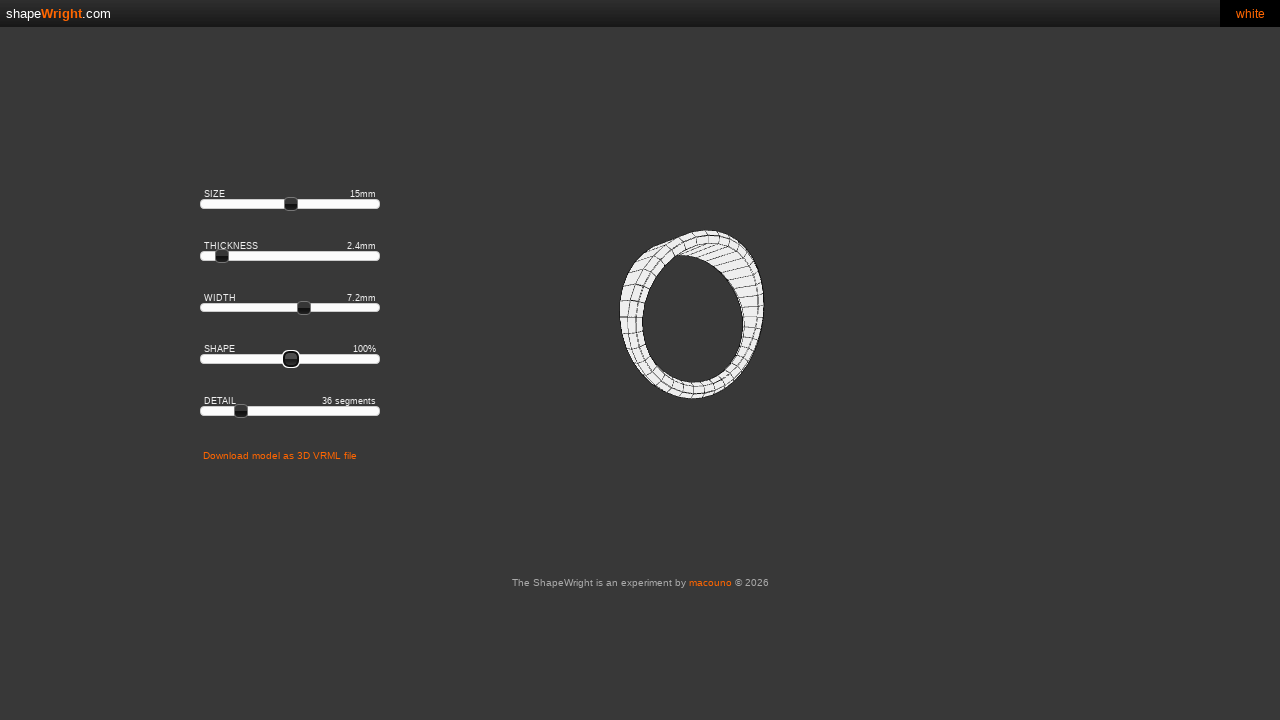

Clicked on detail option link at (241, 411) on #detail >> internal:role=link
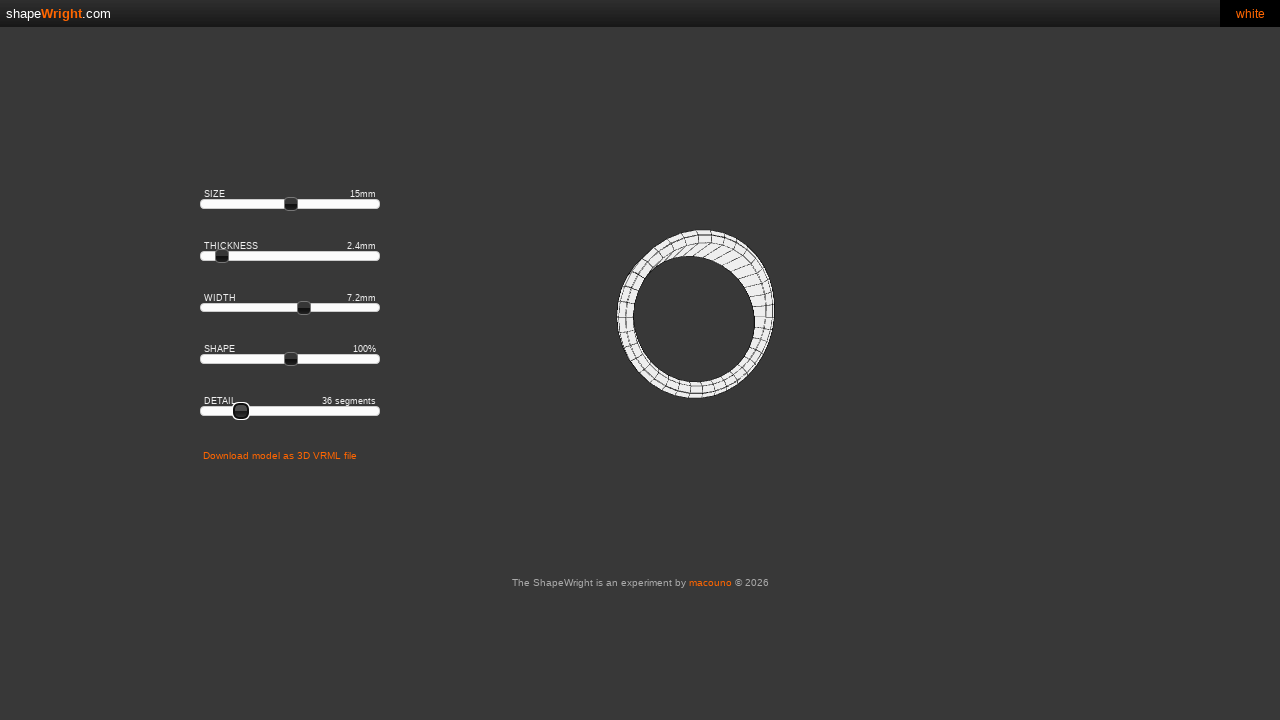

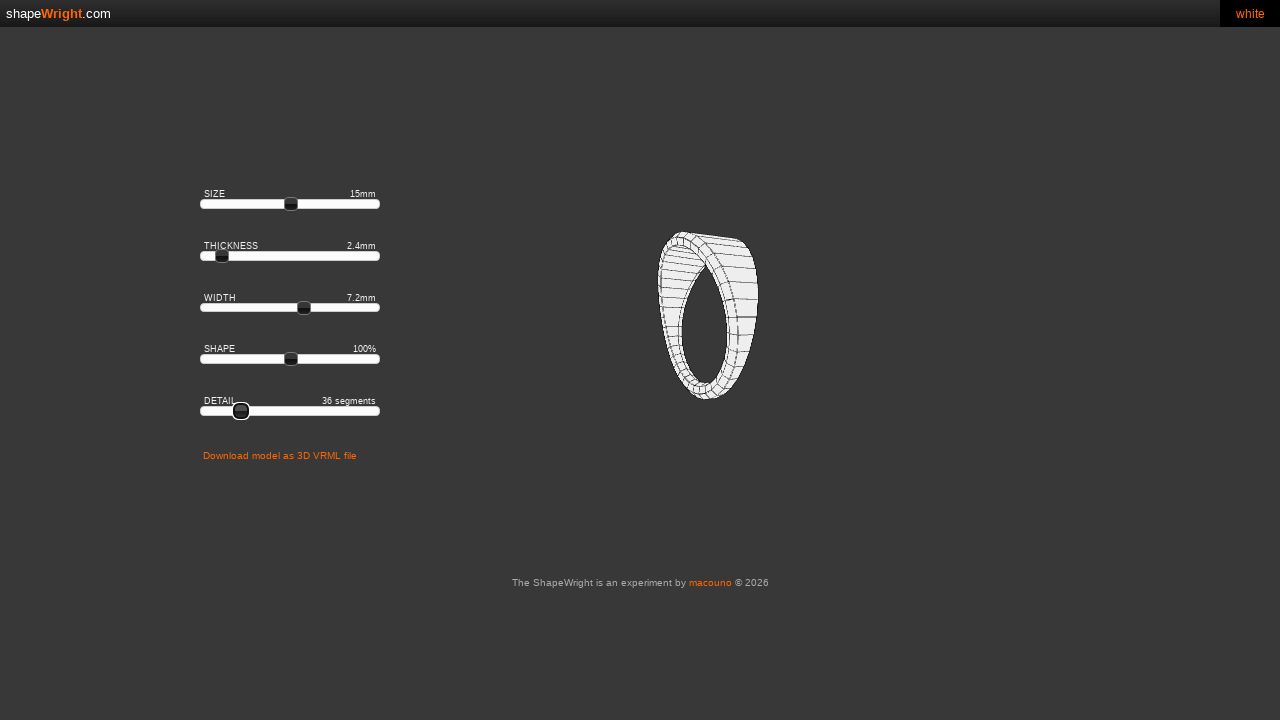